Tests right-click context menu functionality by right-clicking on a designated area, verifying the alert message, dismissing the alert, then clicking on the "Elemental Selenium" link and verifying the h1 text on the new page.

Starting URL: https://the-internet.herokuapp.com/context_menu

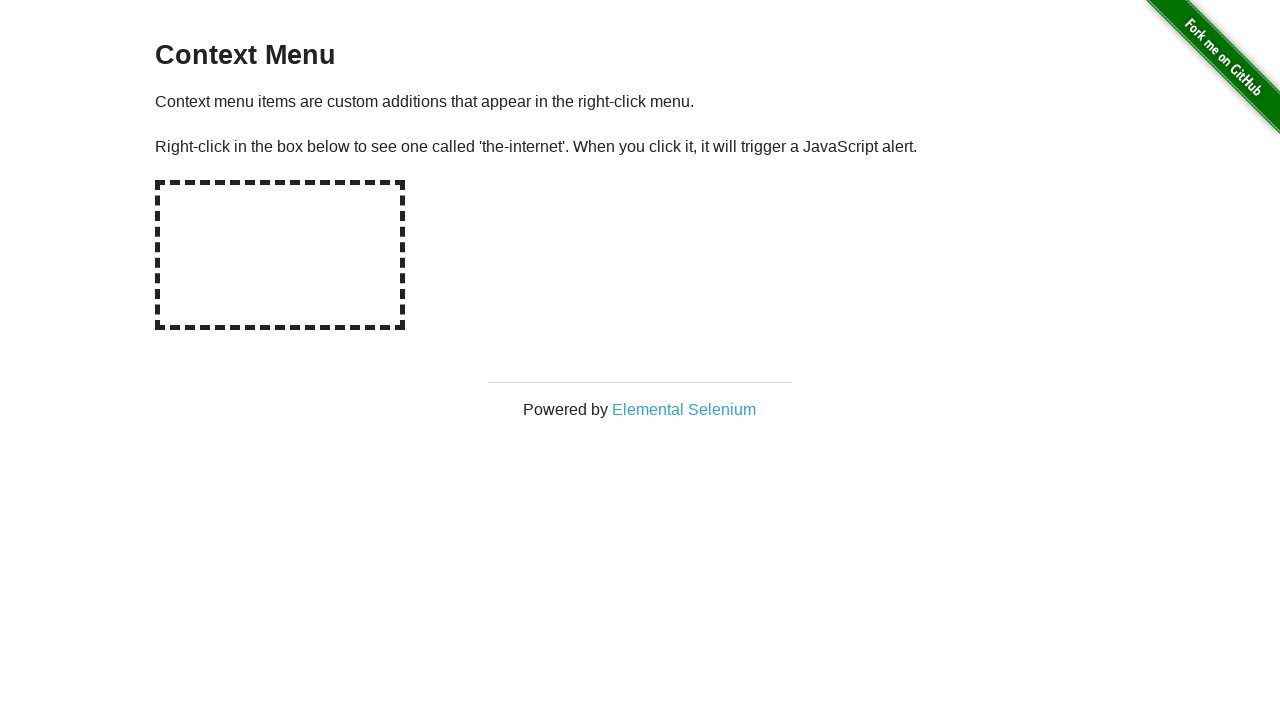

Right-clicked on hot-spot area to trigger context menu at (280, 255) on #hot-spot
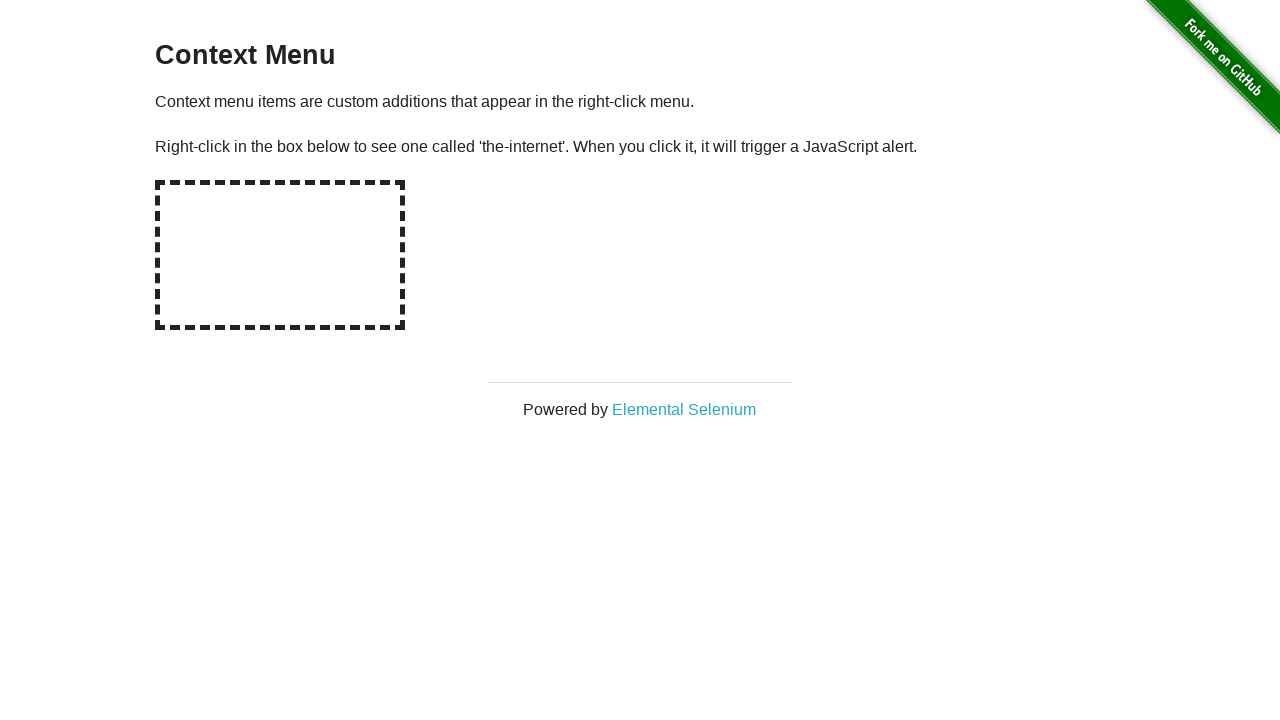

Evaluated alert text from page
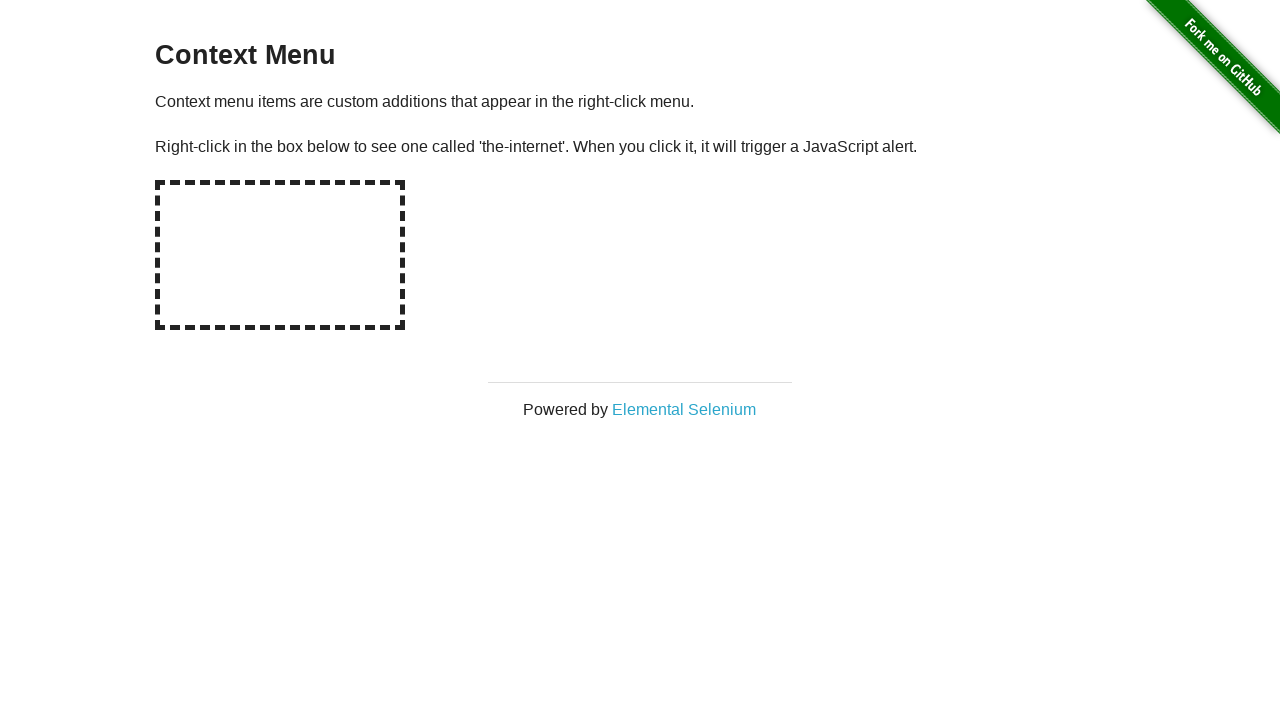

Clicked hot-spot to close context menu at (280, 255) on #hot-spot
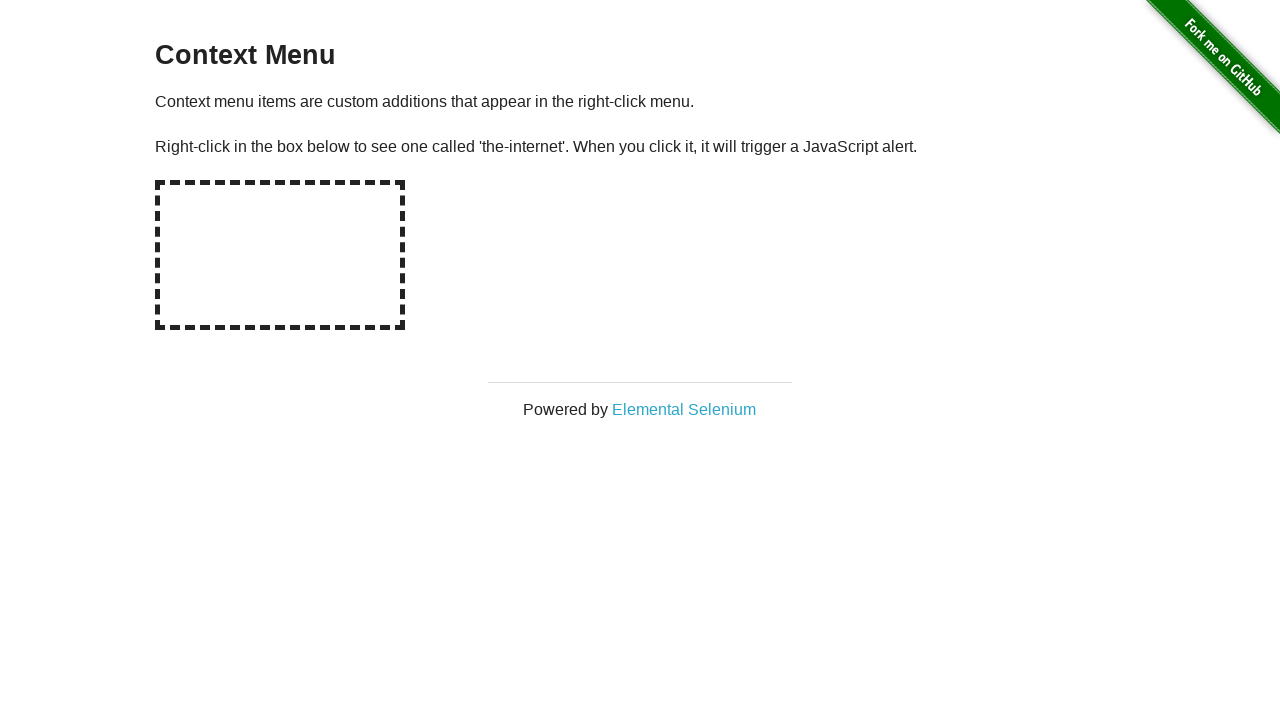

Set up dialog handler to verify and accept alert message
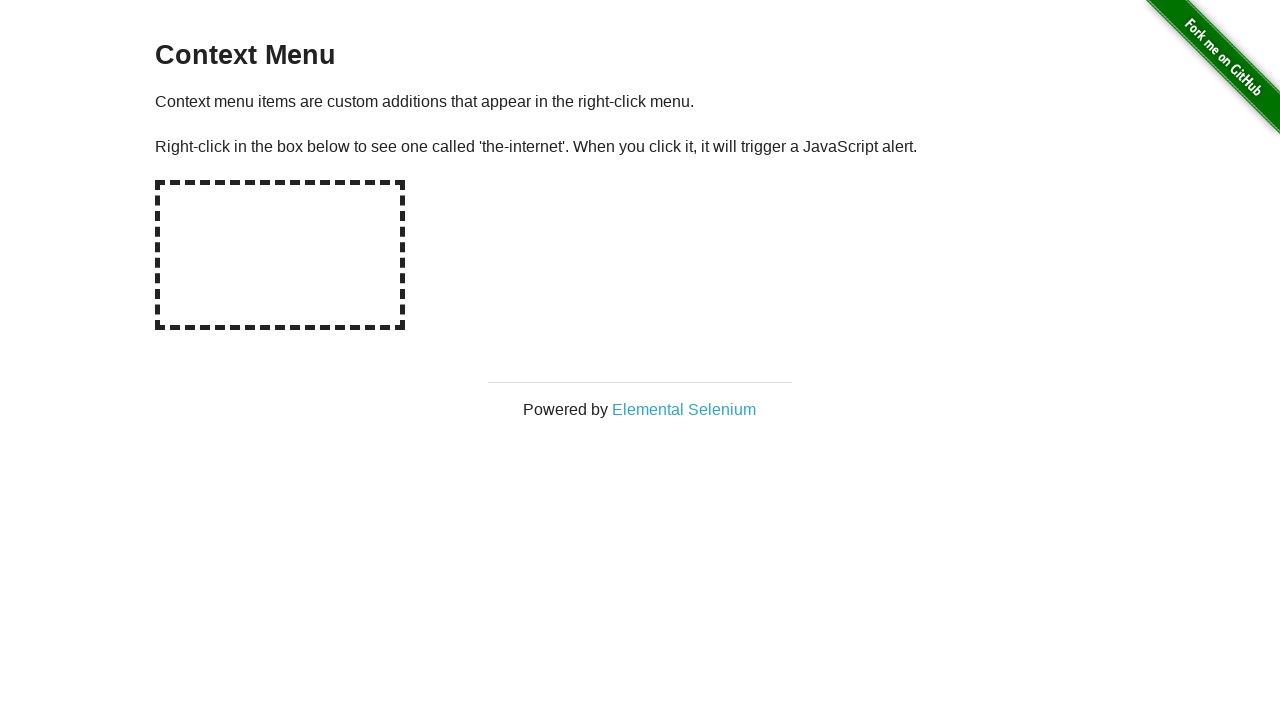

Right-clicked on hot-spot area again to trigger context menu and dialog at (280, 255) on #hot-spot
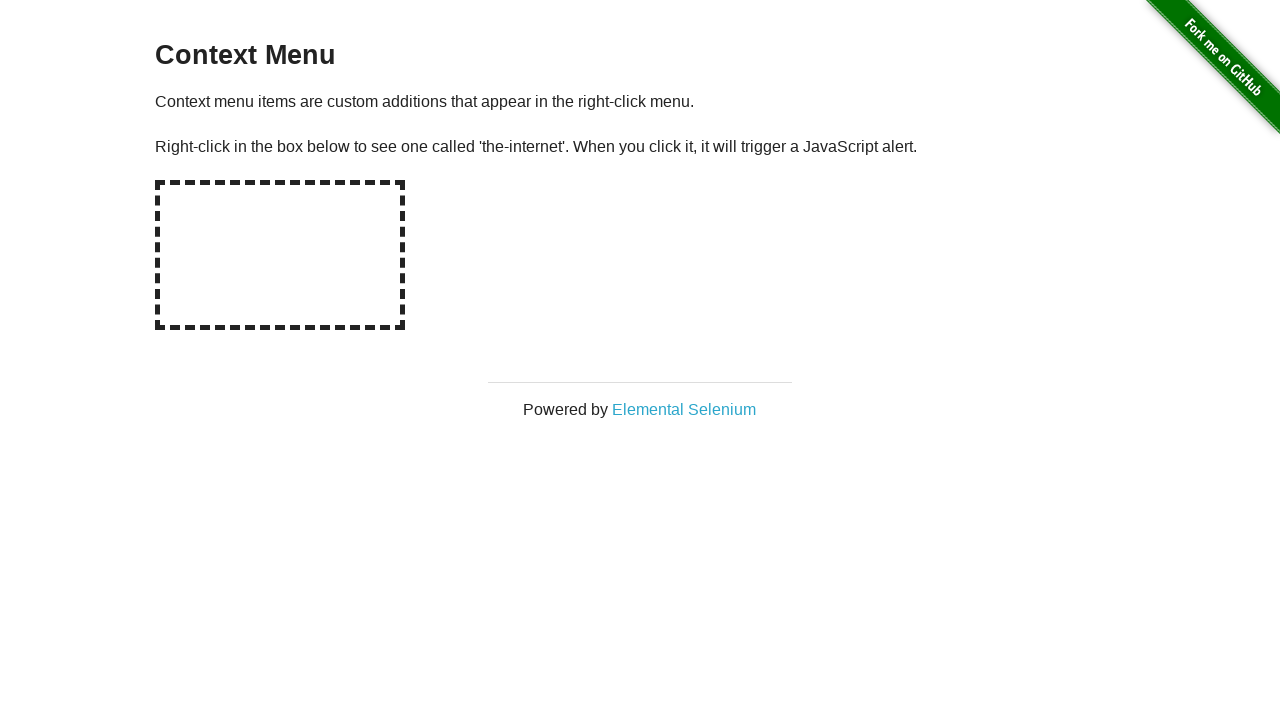

Waited 500ms for dialog to be dismissed
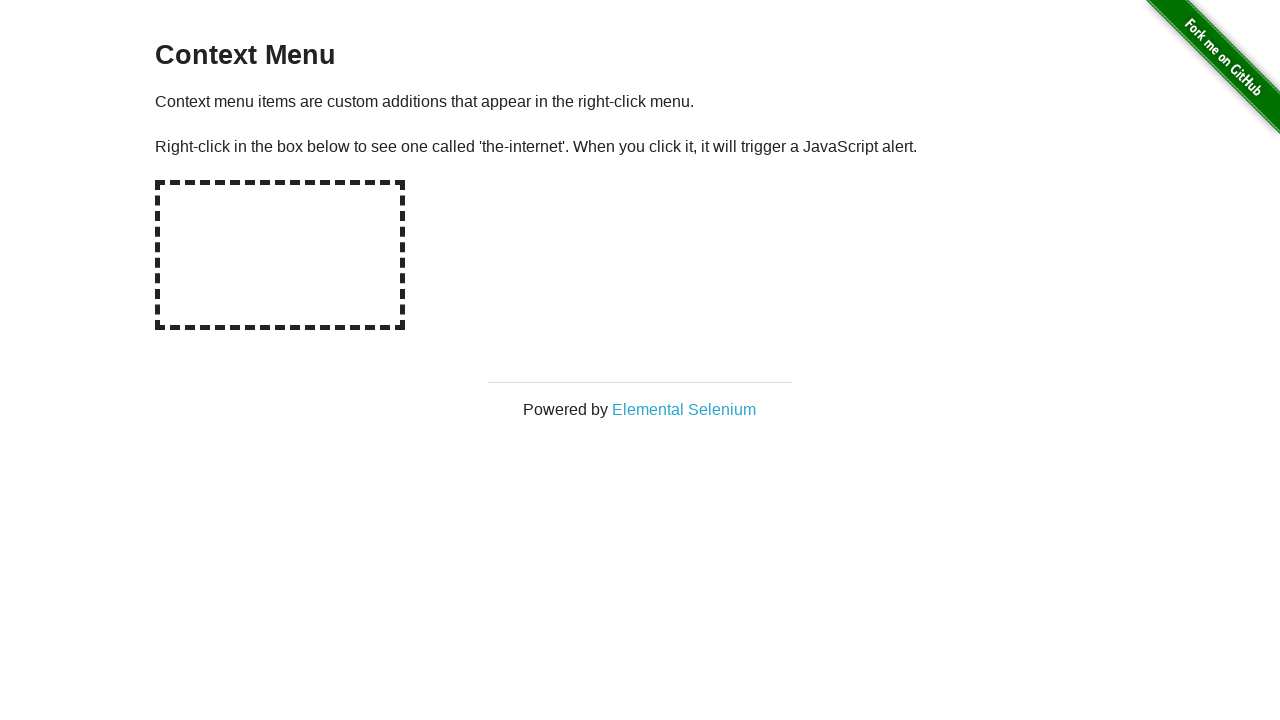

Clicked hot-spot to close context menu at (280, 255) on #hot-spot
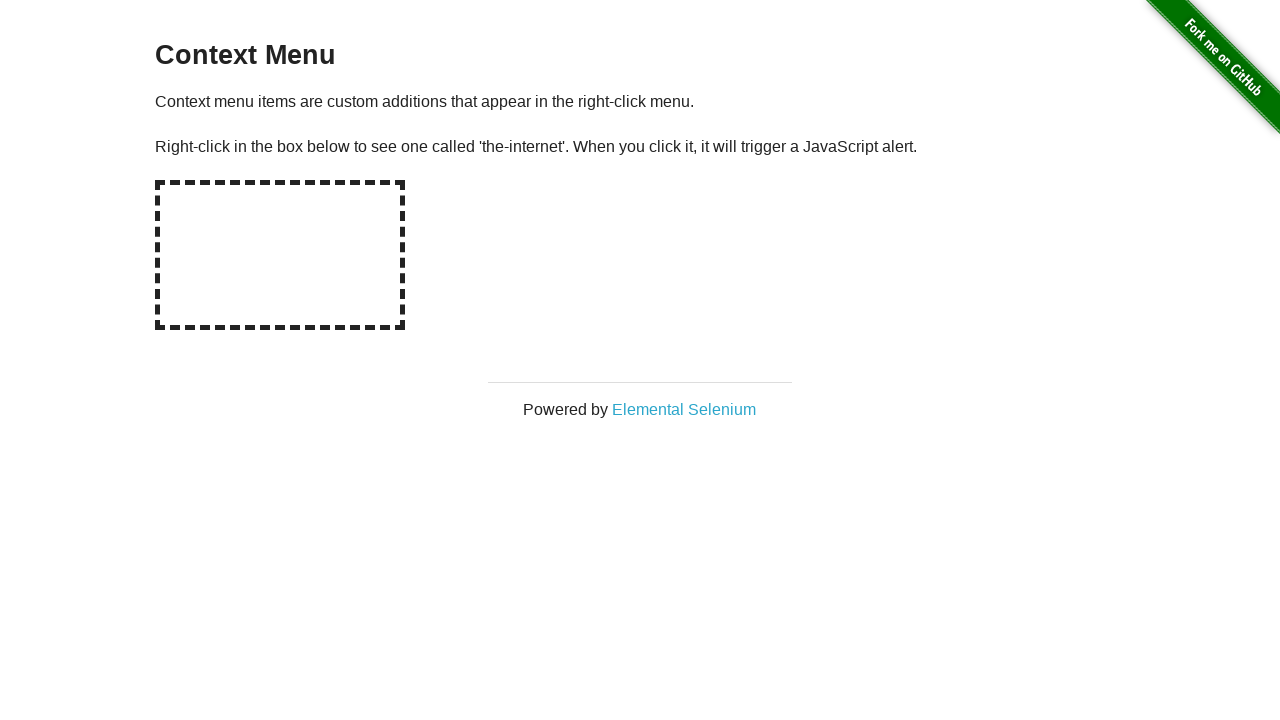

Clicked on 'Elemental Selenium' link which opens in a new tab at (684, 409) on text=Elemental Selenium
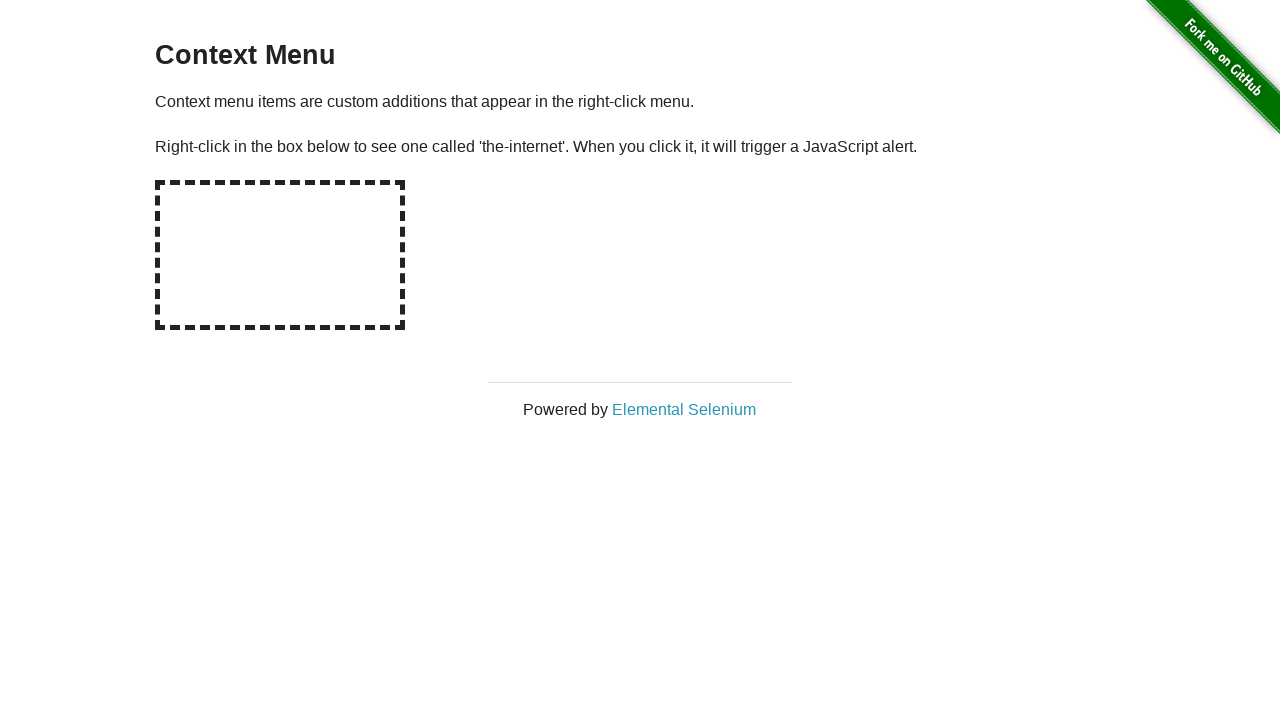

New page loaded and ready
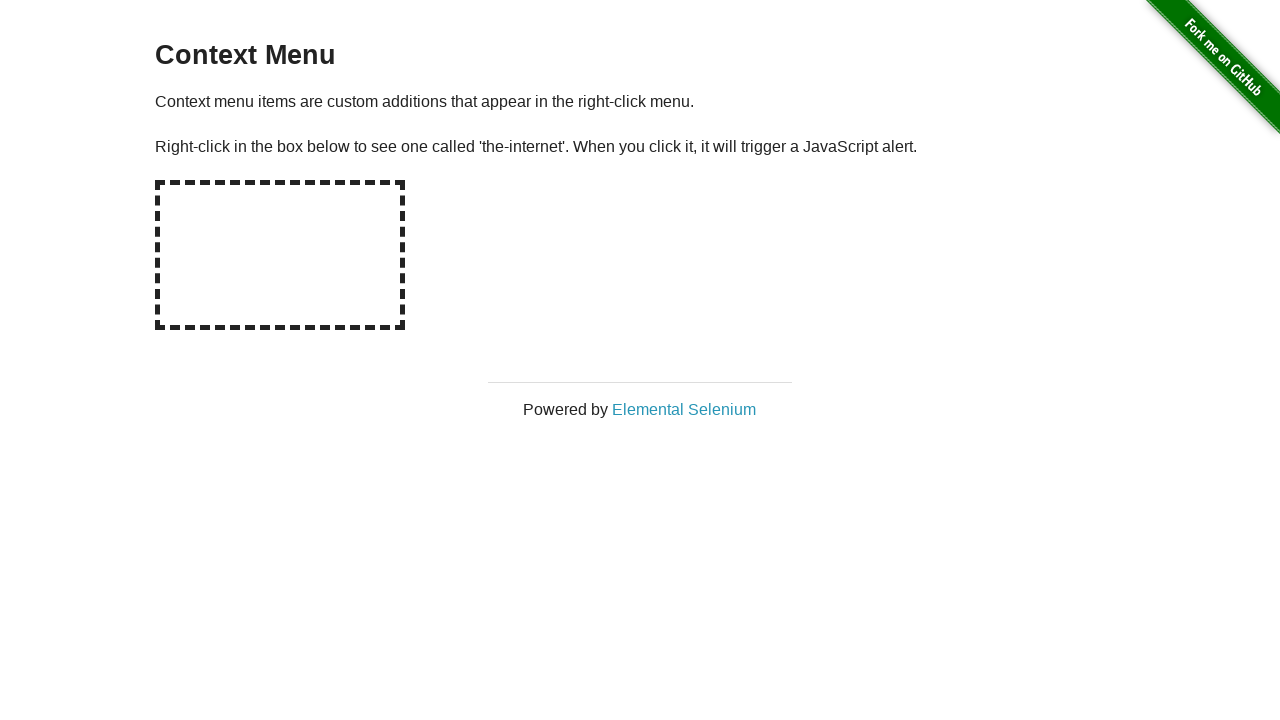

H1 element appeared on new page
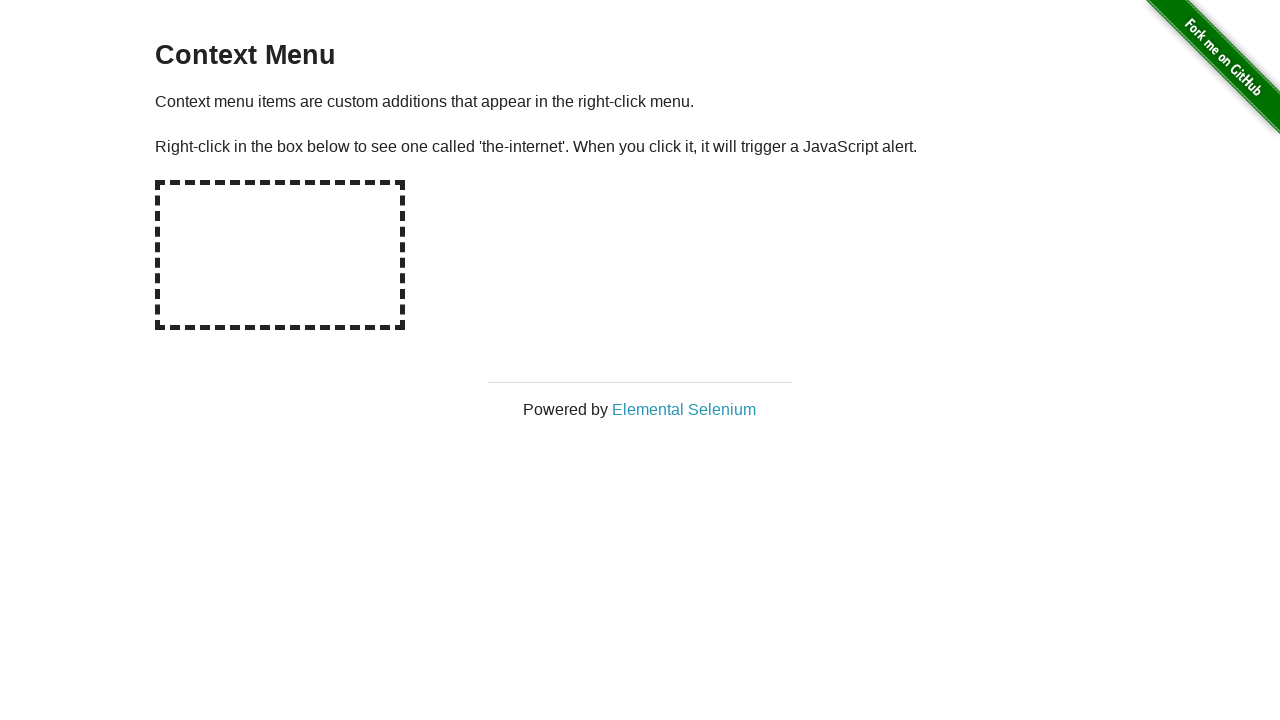

Retrieved h1 text content: 'Elemental Selenium'
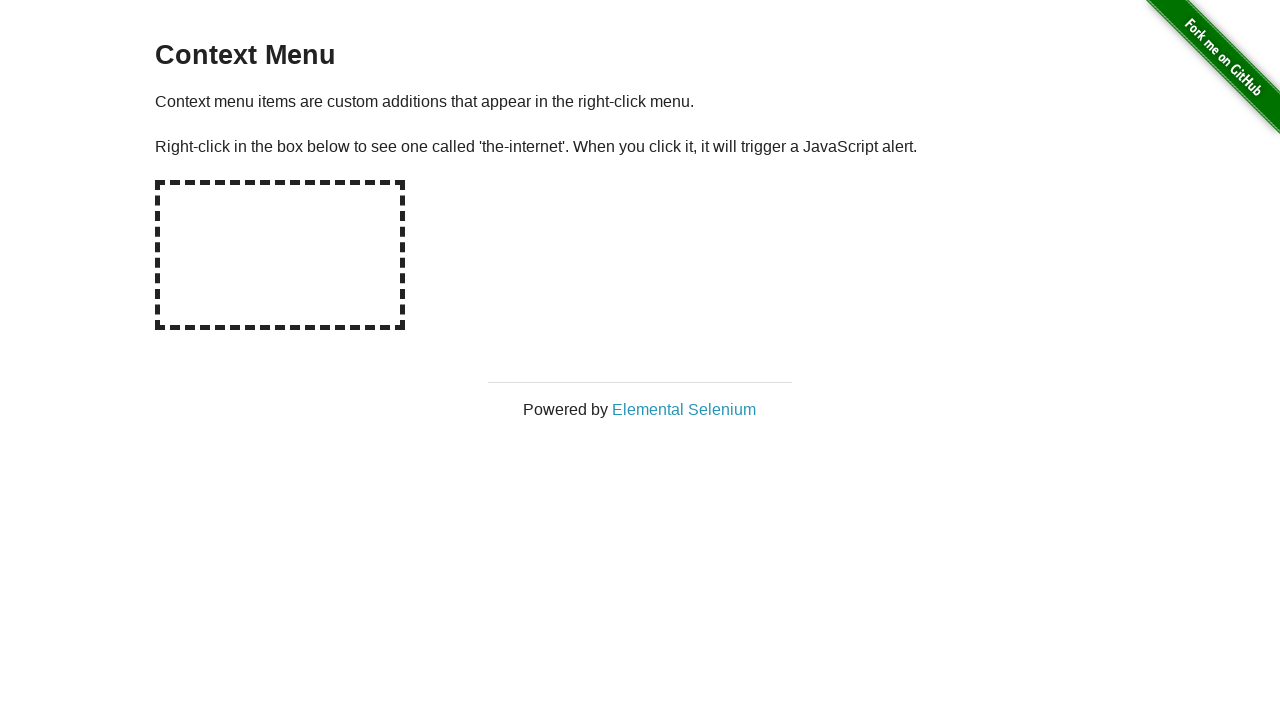

Verified h1 text contains 'Elemental Selenium'
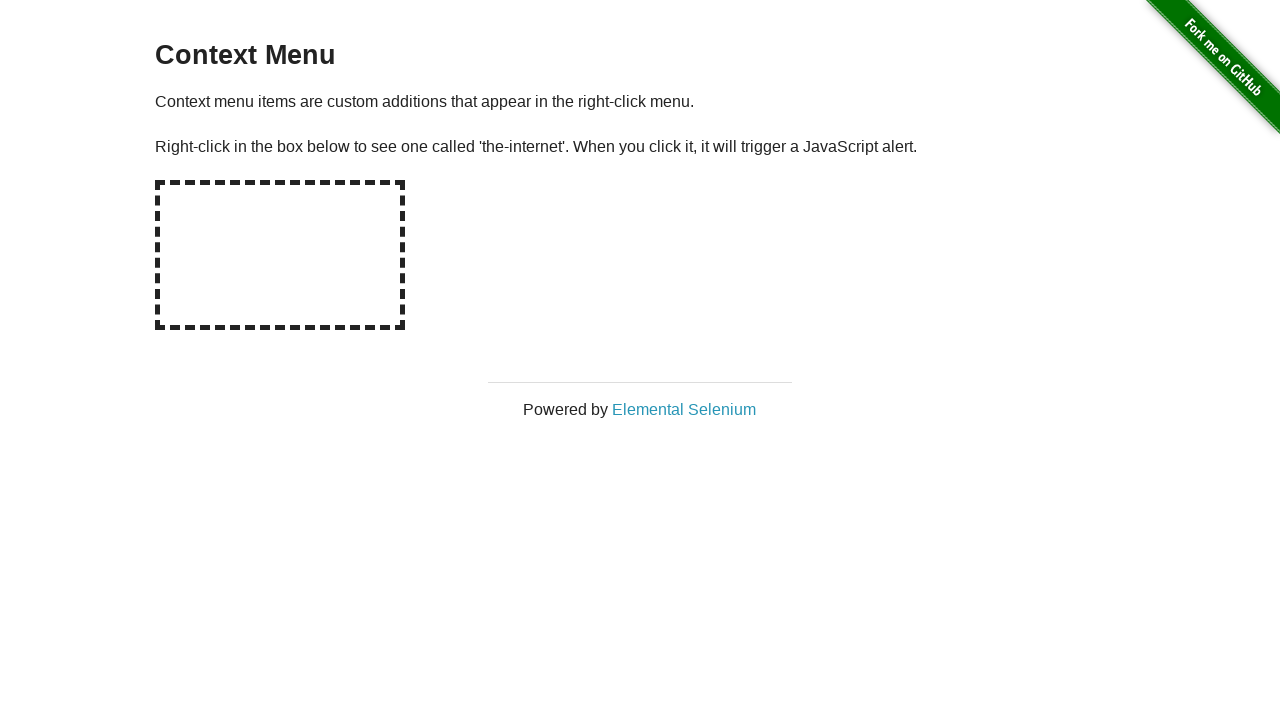

Clicked on h1 element at (640, 230) on h1
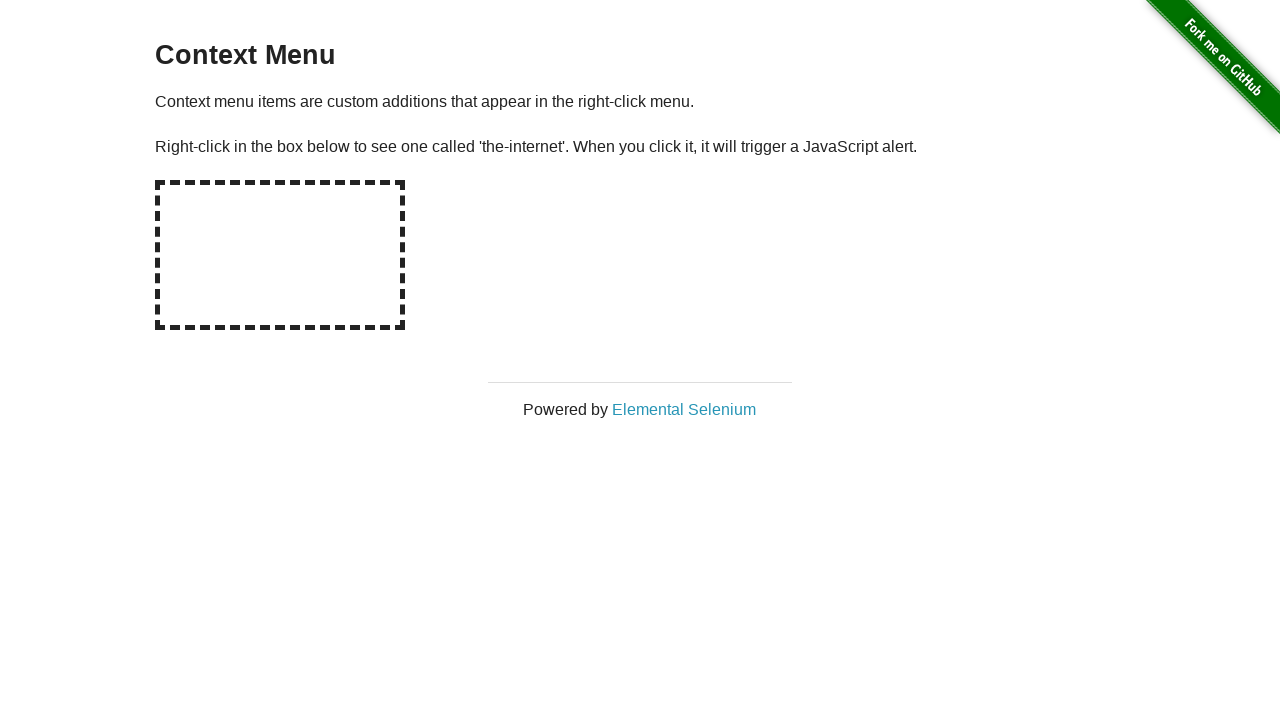

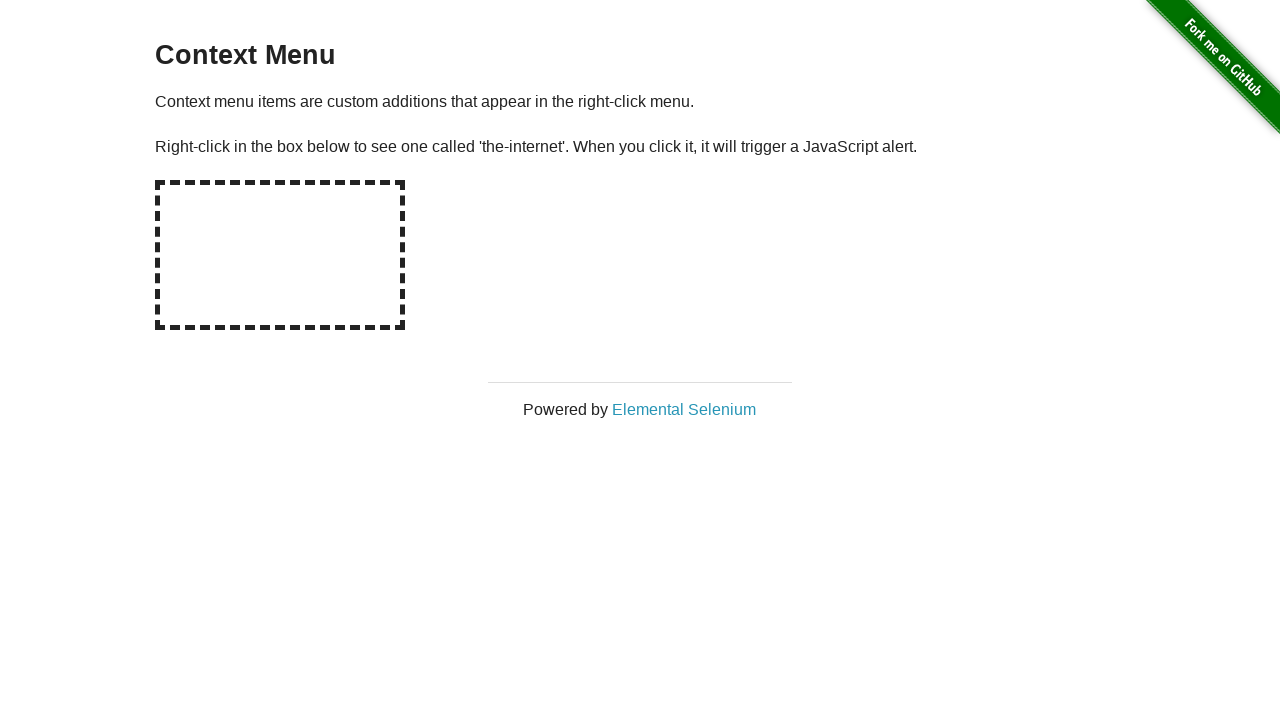